Tests navigation to the products section and clicking on the first product on the Automation Exercise website

Starting URL: https://www.automationexercise.com/

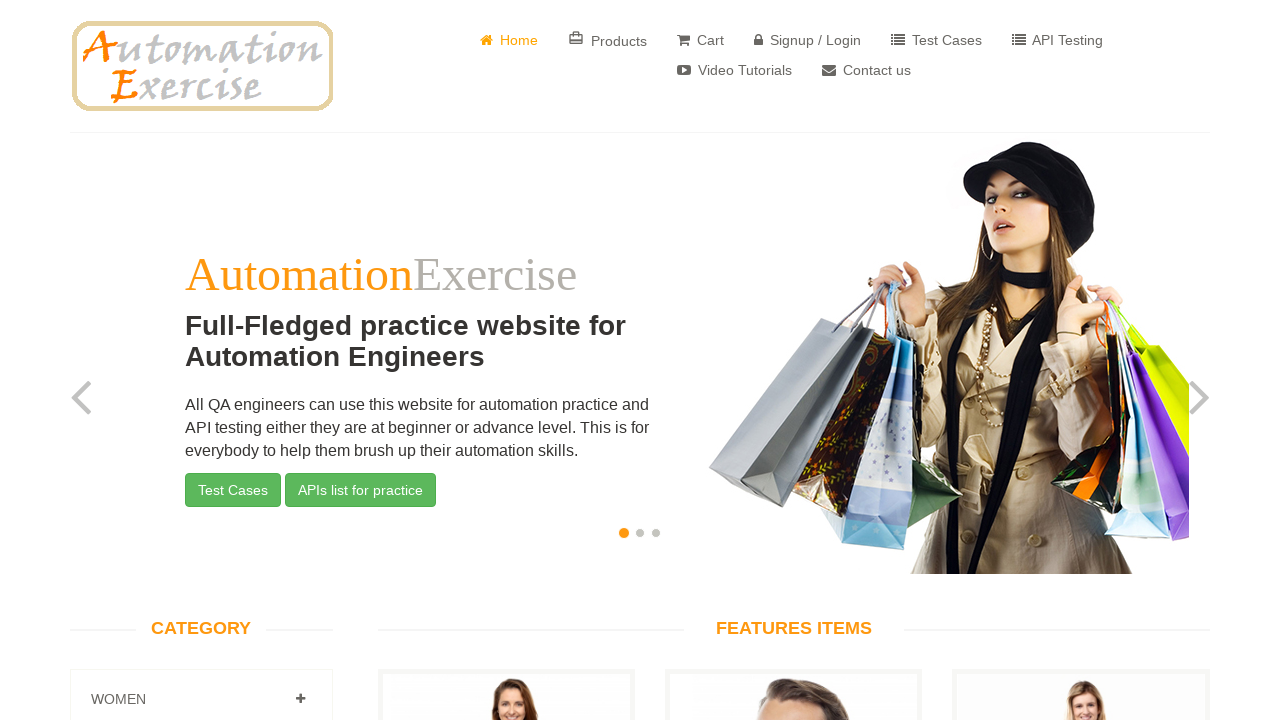

Clicked on products navigation link at (608, 40) on a[href='/products']
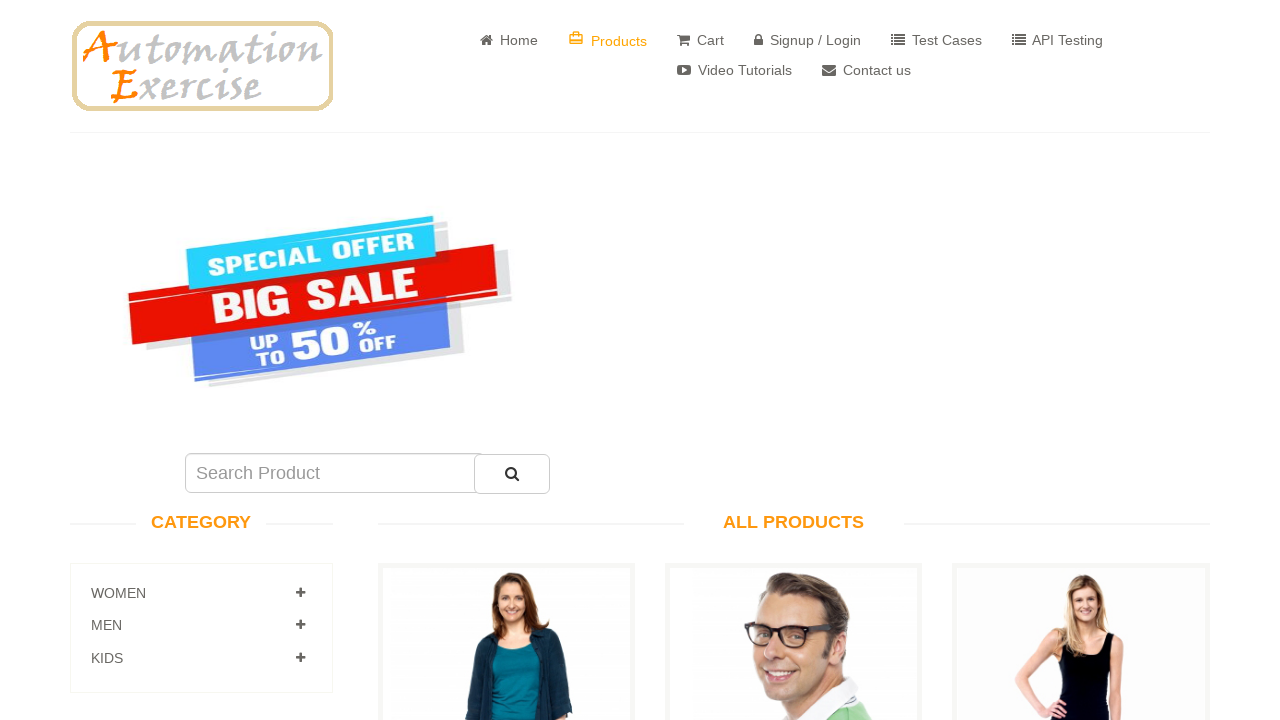

Scrolled down the page using PageDown
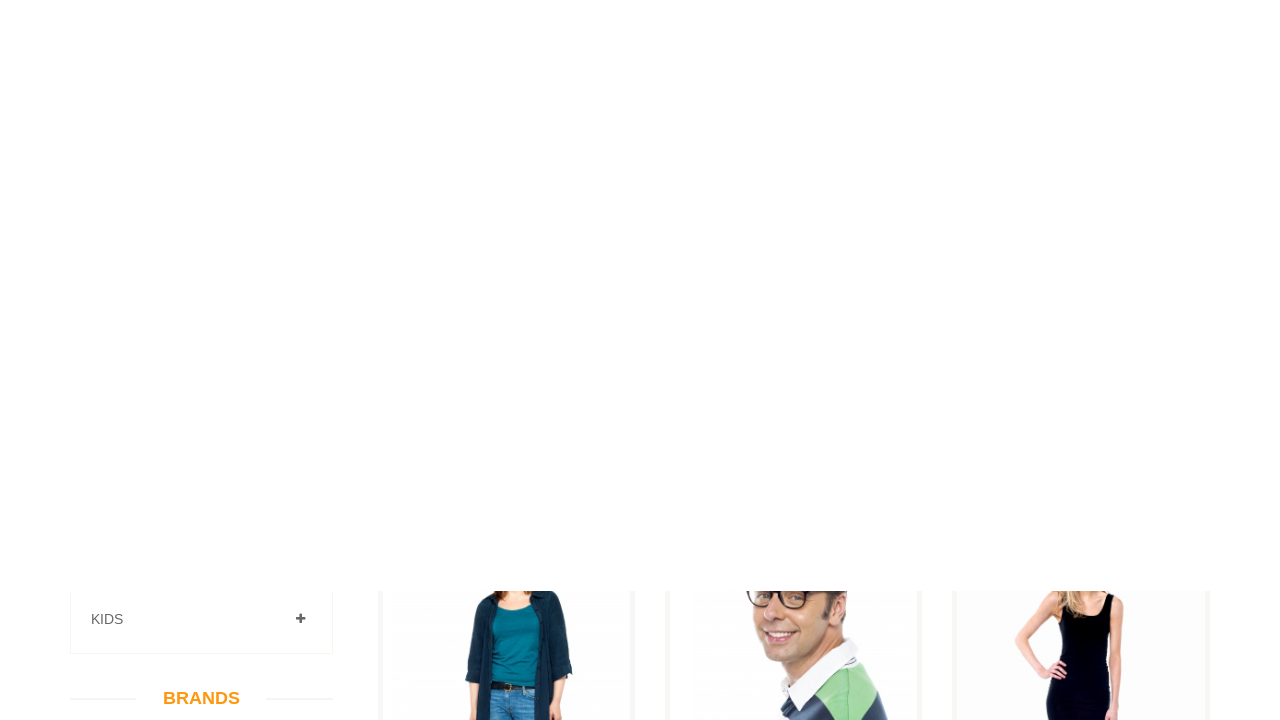

Clicked on the first product at (506, 271) on a[data-product-id='1']
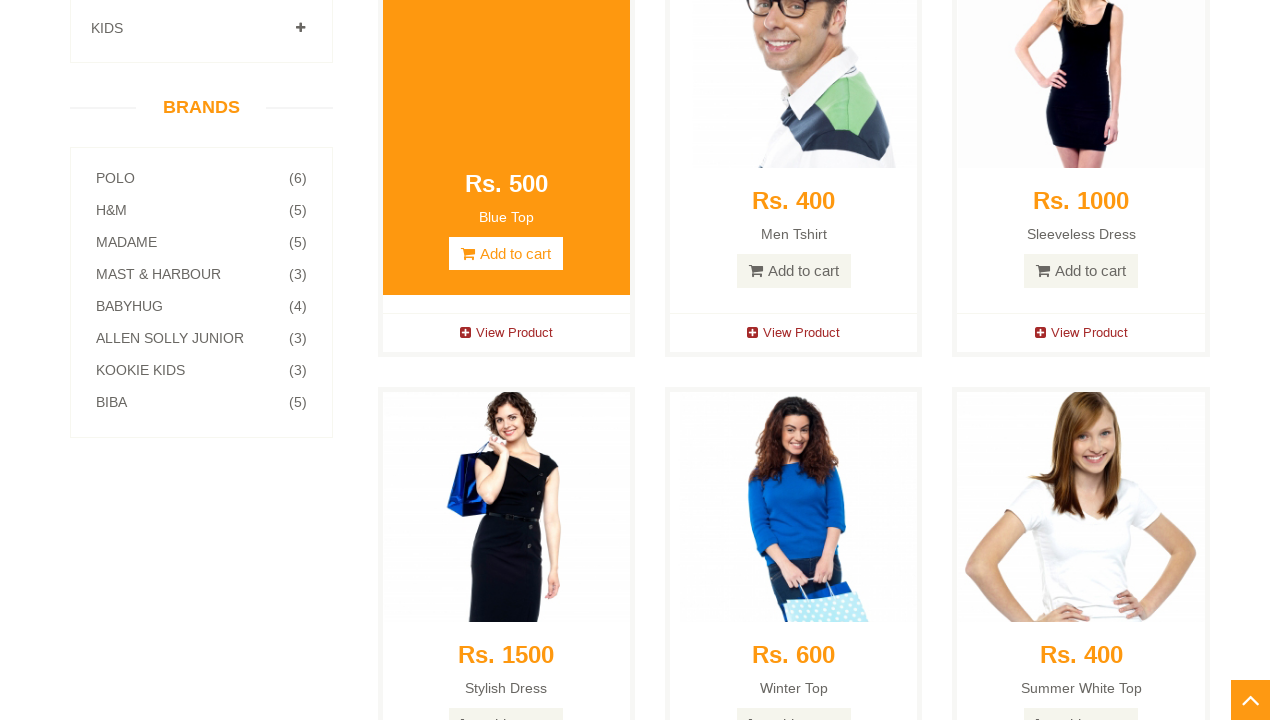

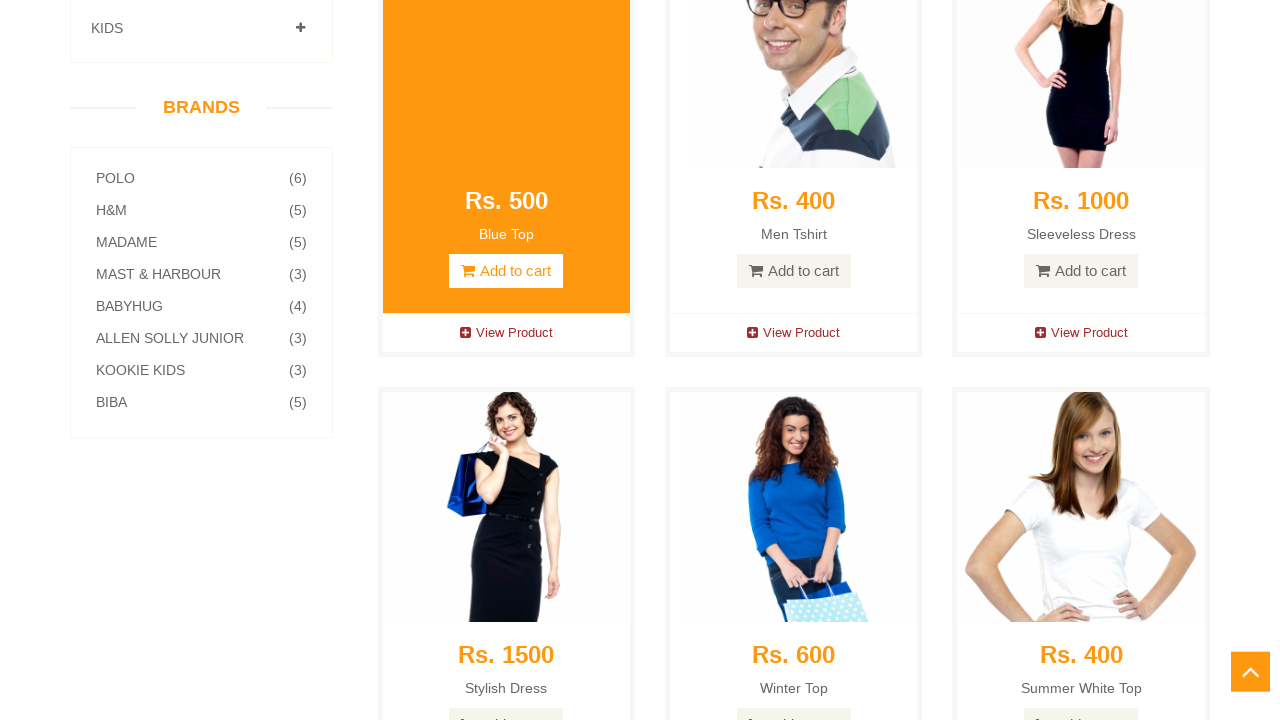